Tests wait functionality by clicking a button that triggers an alert after a delay, then accepting the alert dialog.

Starting URL: https://letcode.in/waits

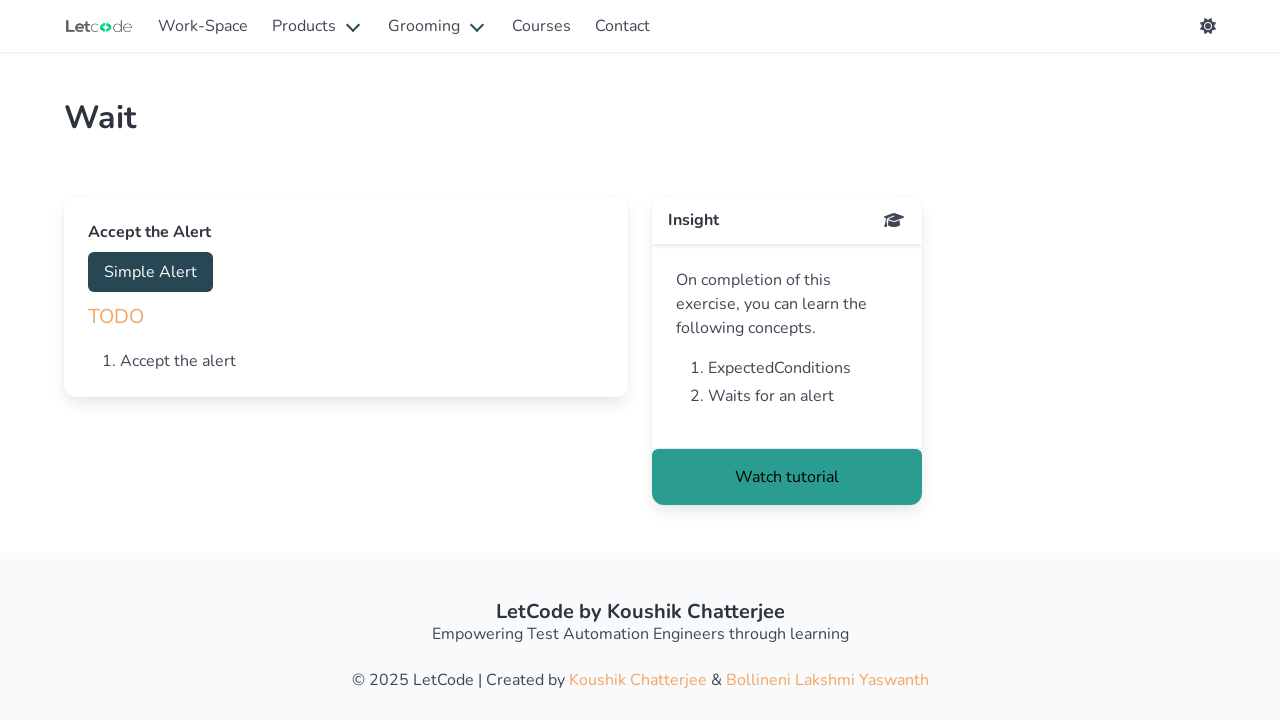

Clicked accept button to trigger alert at (150, 272) on #accept
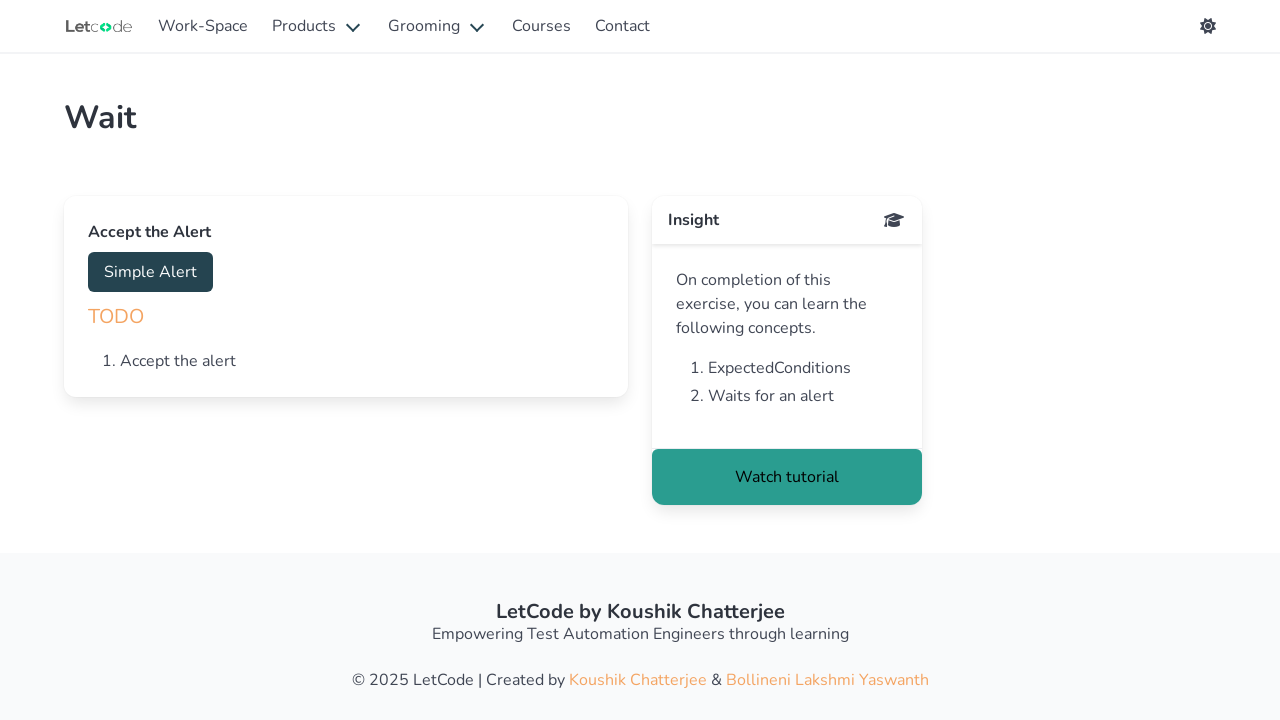

Set up dialog handler to accept alert
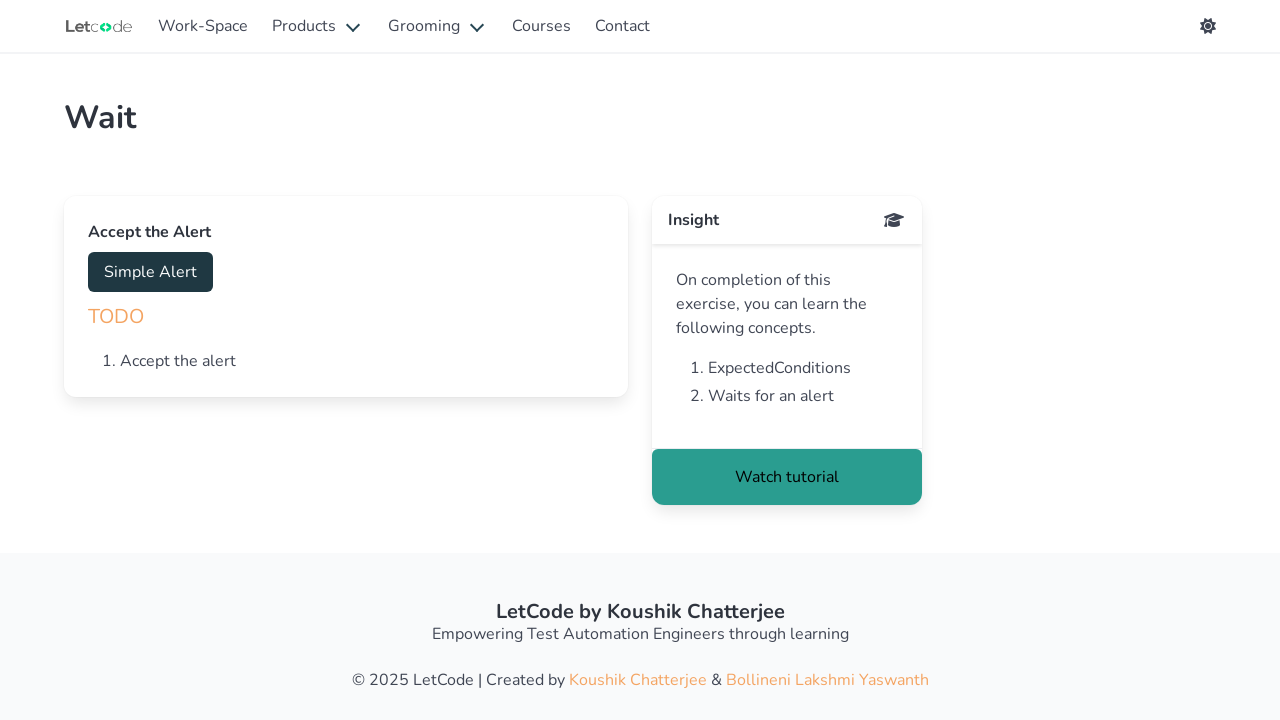

Waited 2 seconds for alert to appear and be handled
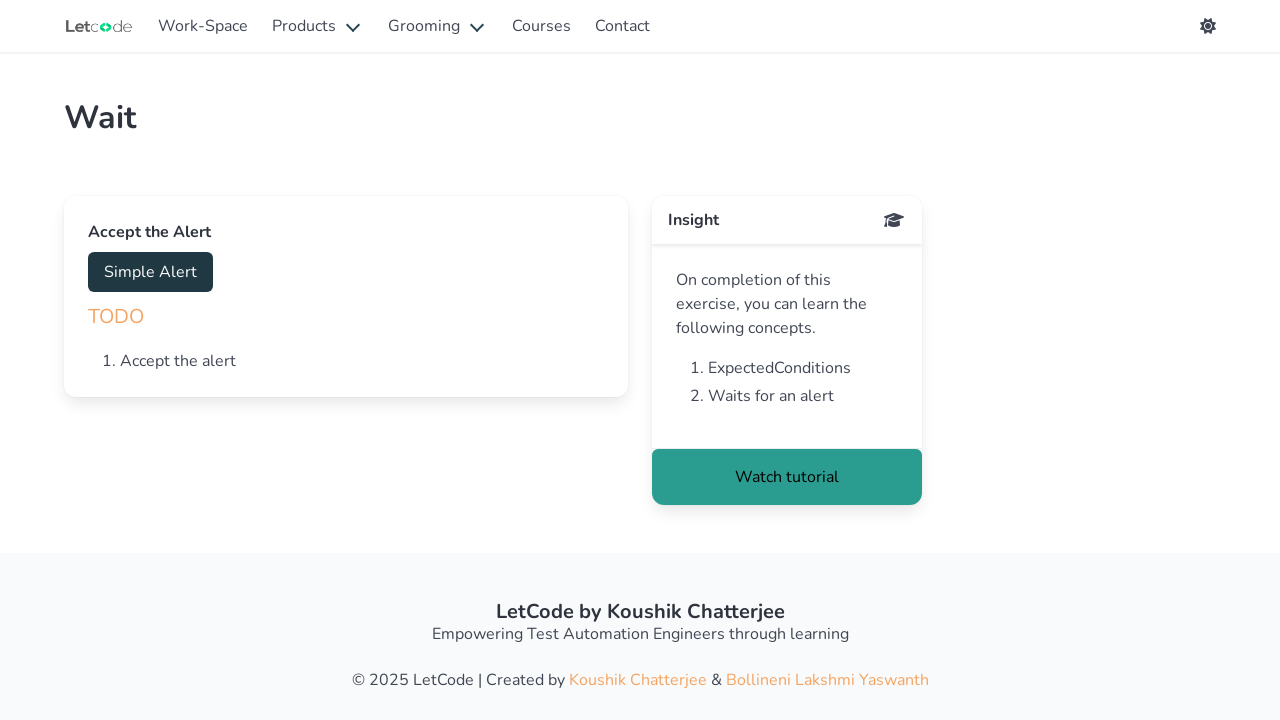

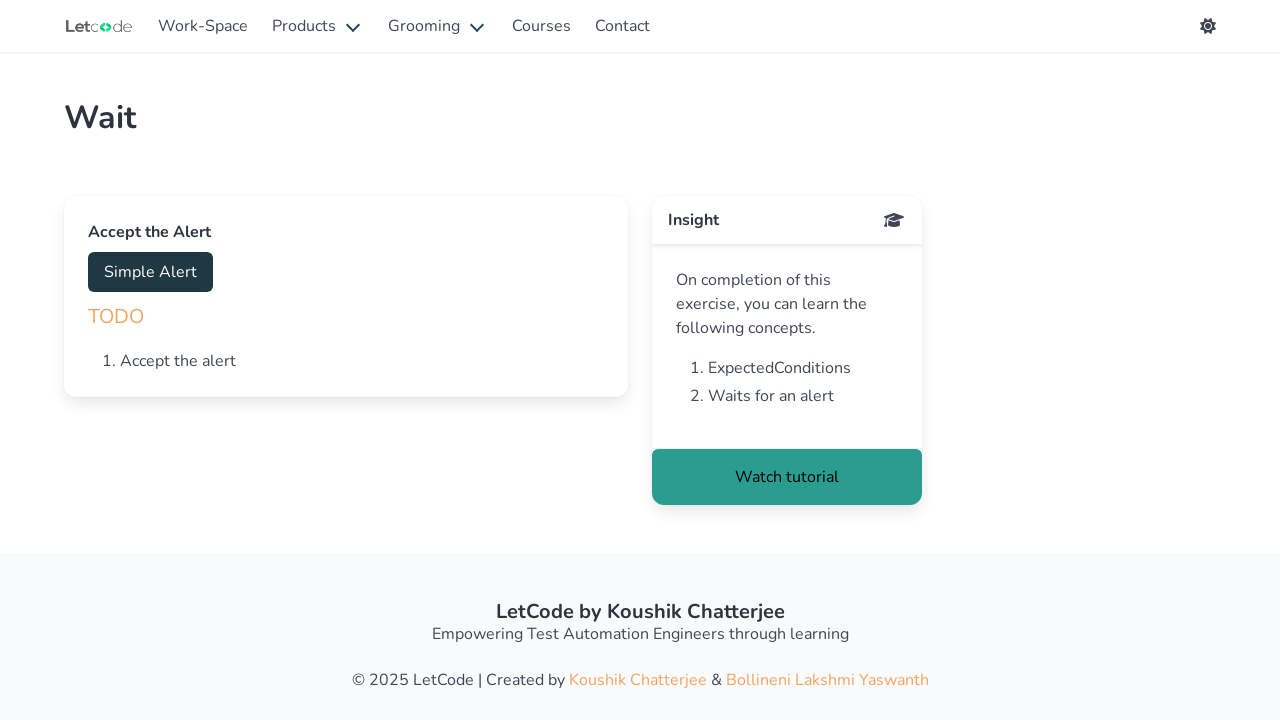